Tests marking individual items as complete by creating two todos and checking their checkboxes

Starting URL: https://demo.playwright.dev/todomvc

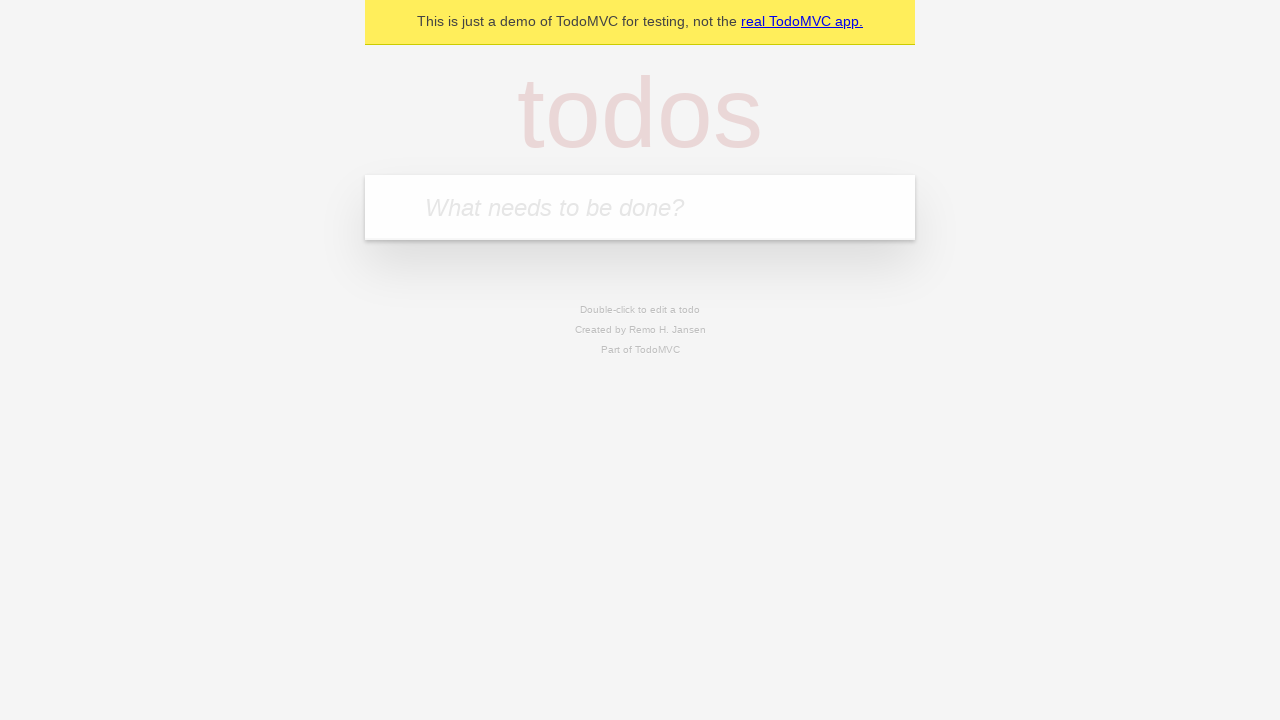

Located the todo input field
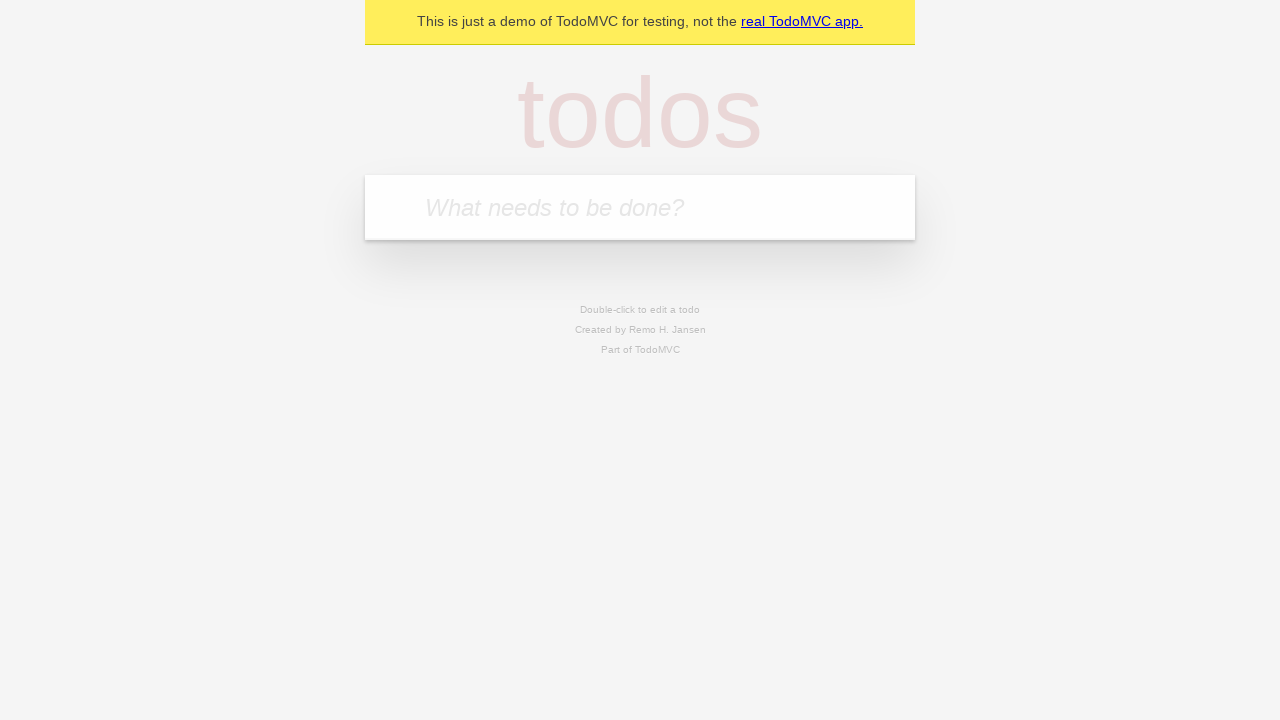

Filled first todo item with 'buy some cheese' on internal:attr=[placeholder="What needs to be done?"i]
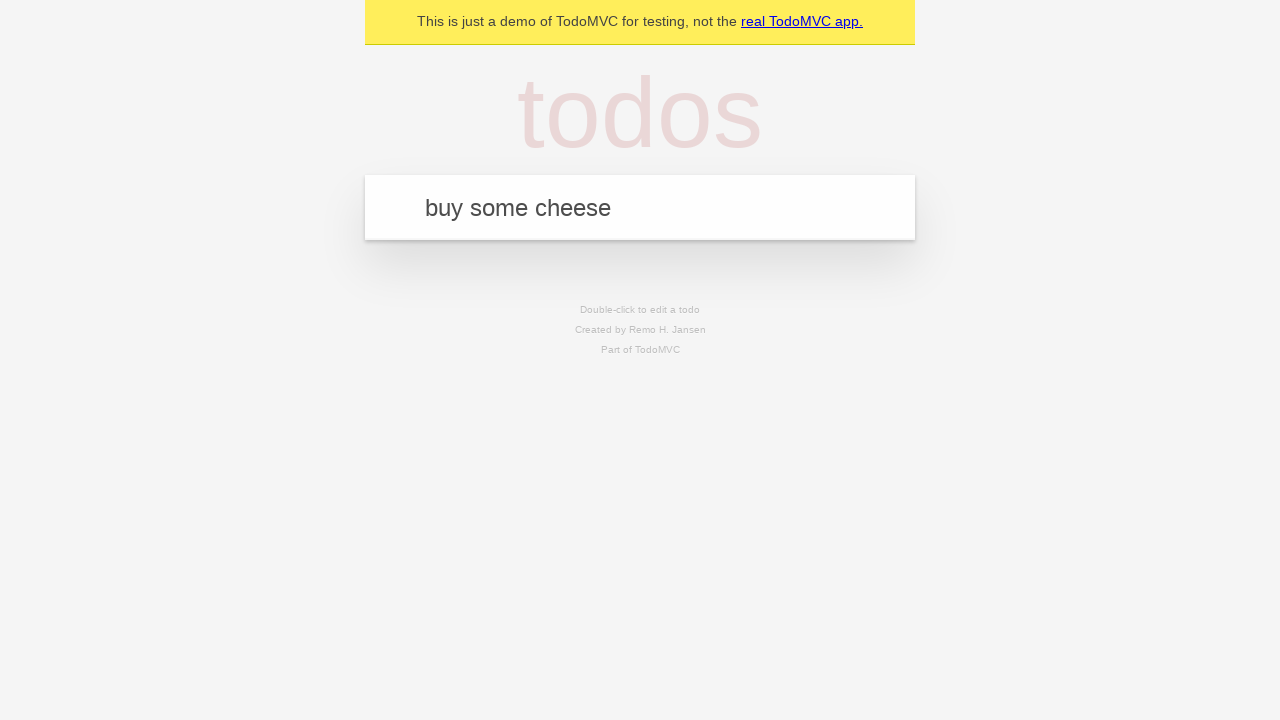

Pressed Enter to create first todo item on internal:attr=[placeholder="What needs to be done?"i]
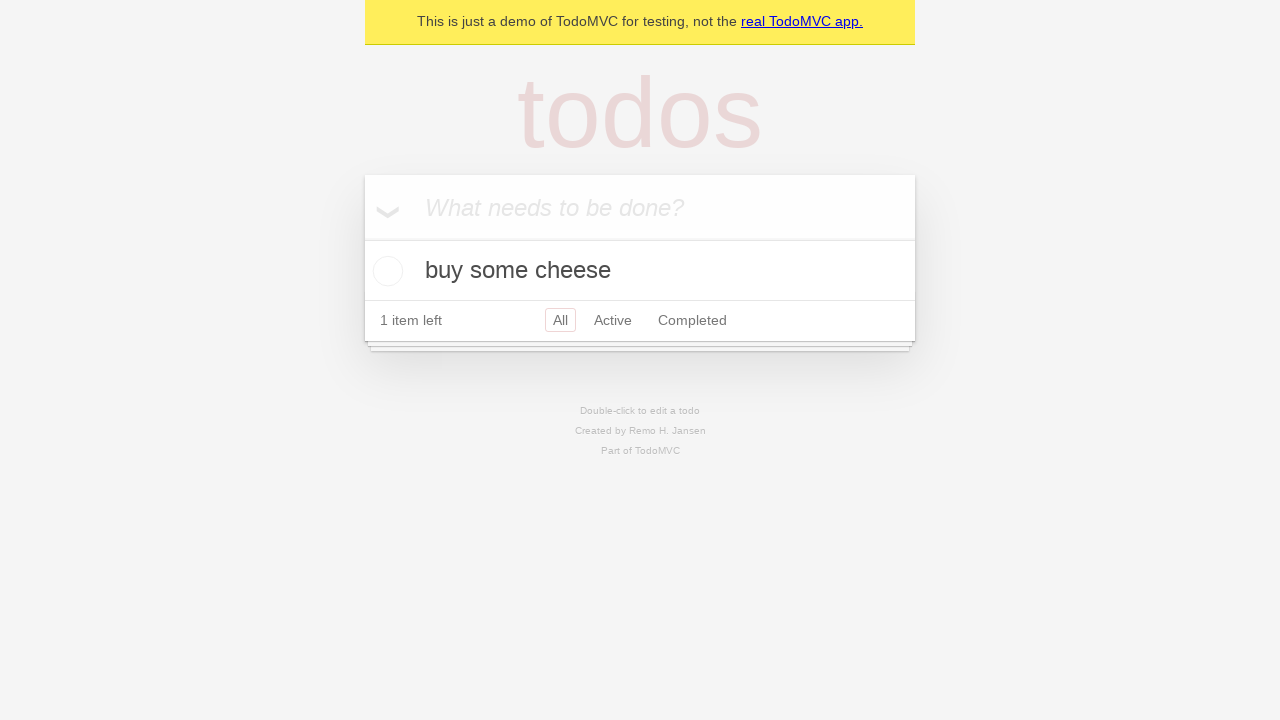

Filled second todo item with 'feed the cat' on internal:attr=[placeholder="What needs to be done?"i]
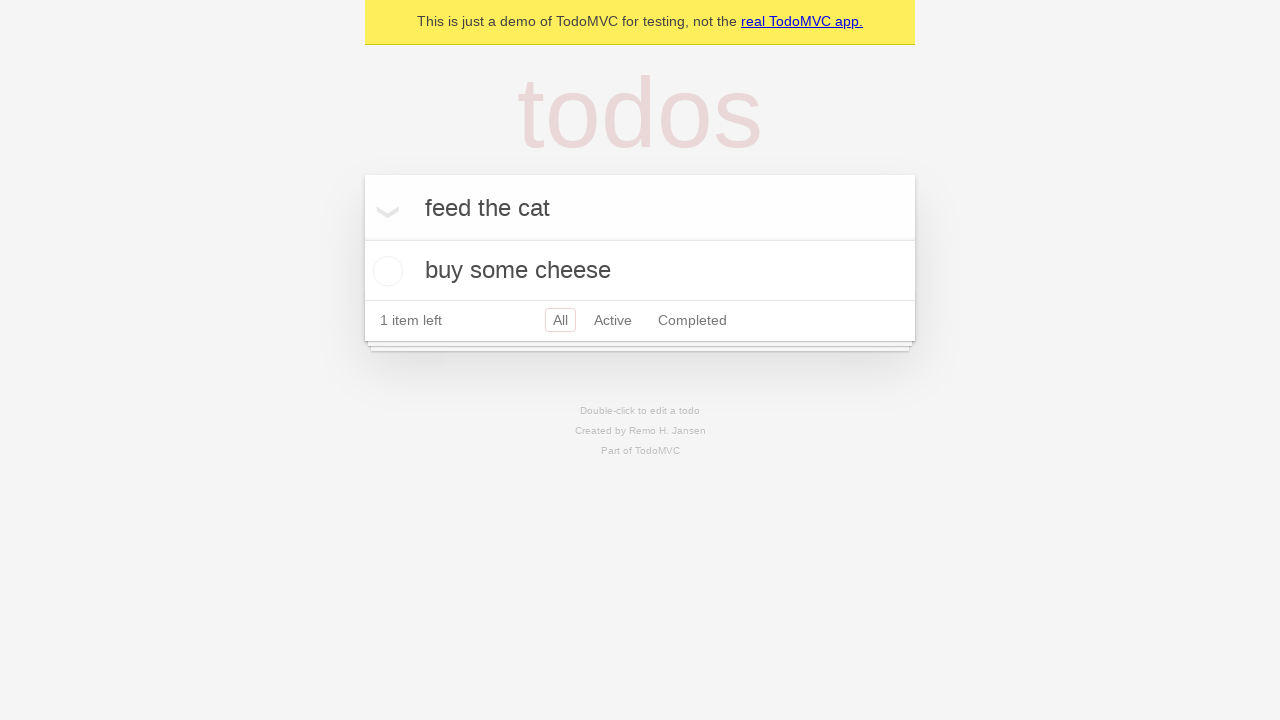

Pressed Enter to create second todo item on internal:attr=[placeholder="What needs to be done?"i]
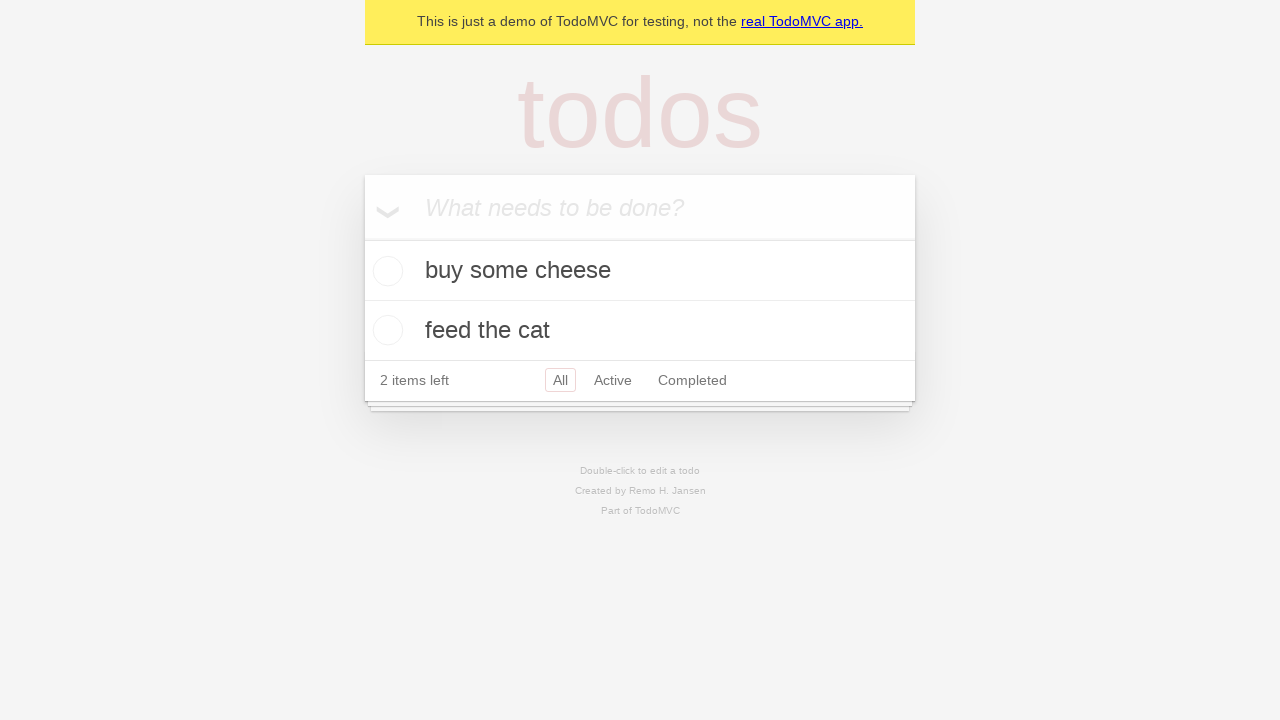

Located first todo item
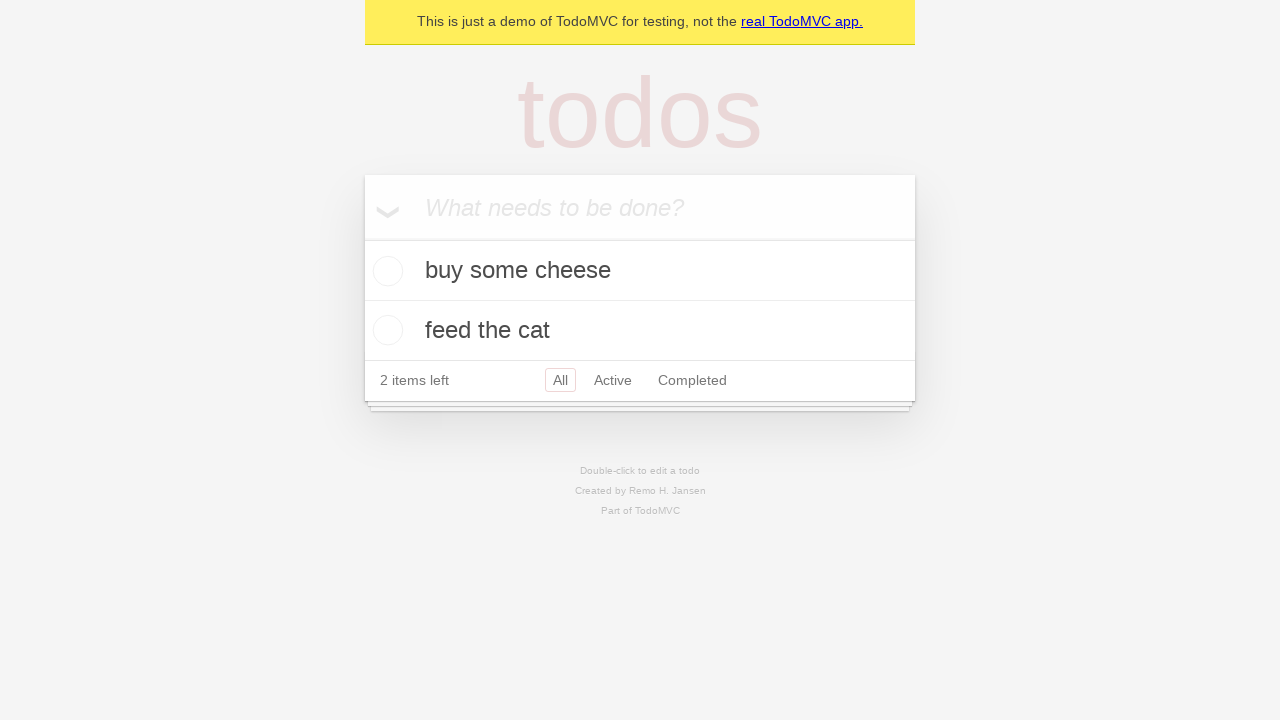

Checked first todo item checkbox at (385, 271) on internal:testid=[data-testid="todo-item"s] >> nth=0 >> internal:role=checkbox
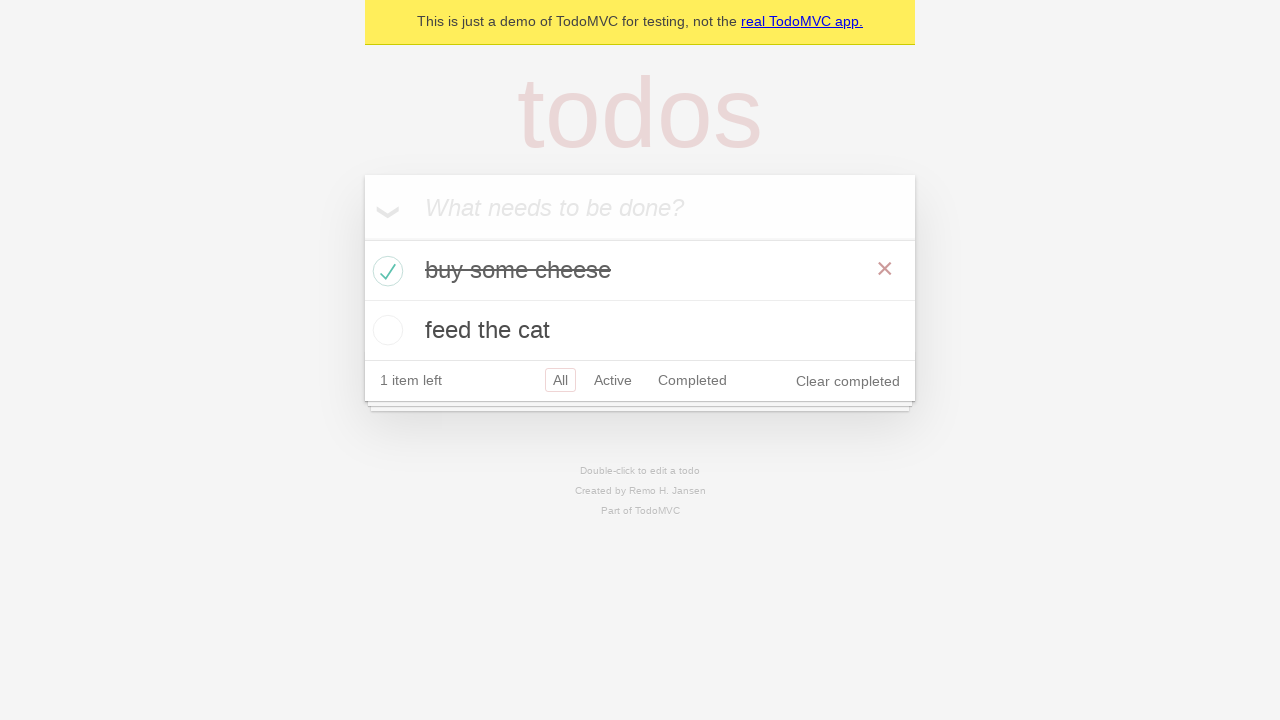

Located second todo item
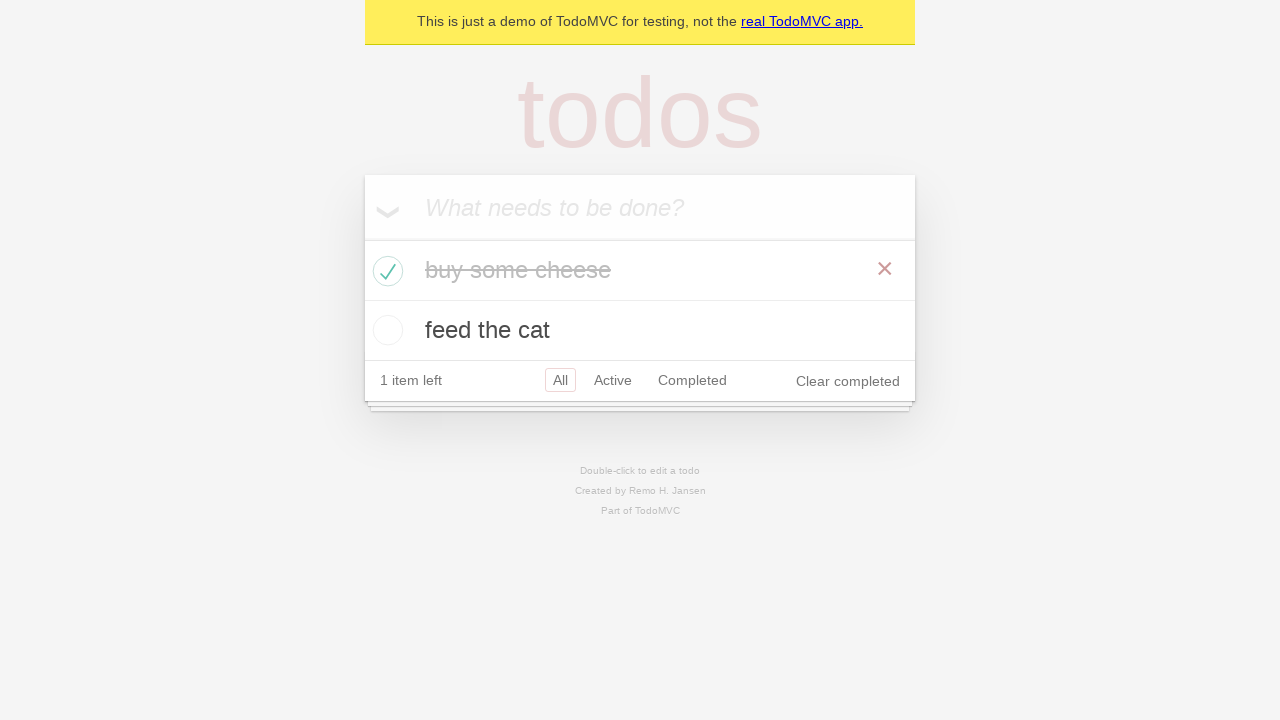

Checked second todo item checkbox at (385, 330) on internal:testid=[data-testid="todo-item"s] >> nth=1 >> internal:role=checkbox
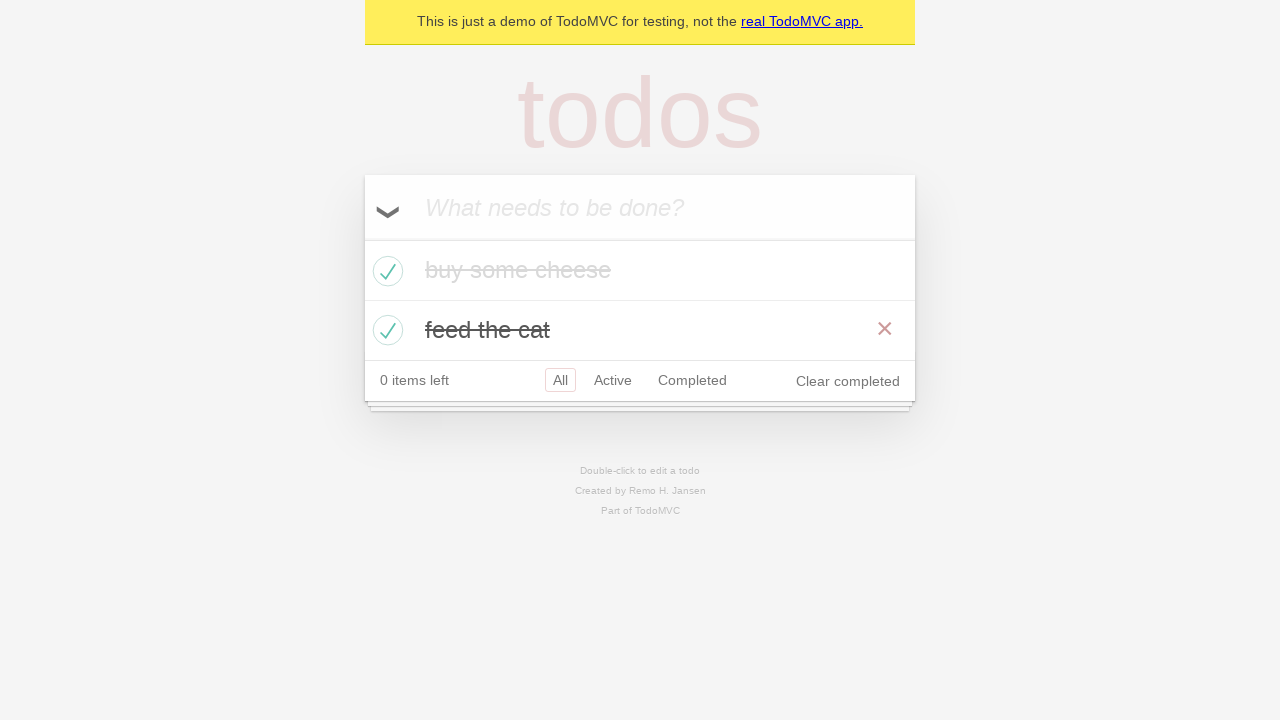

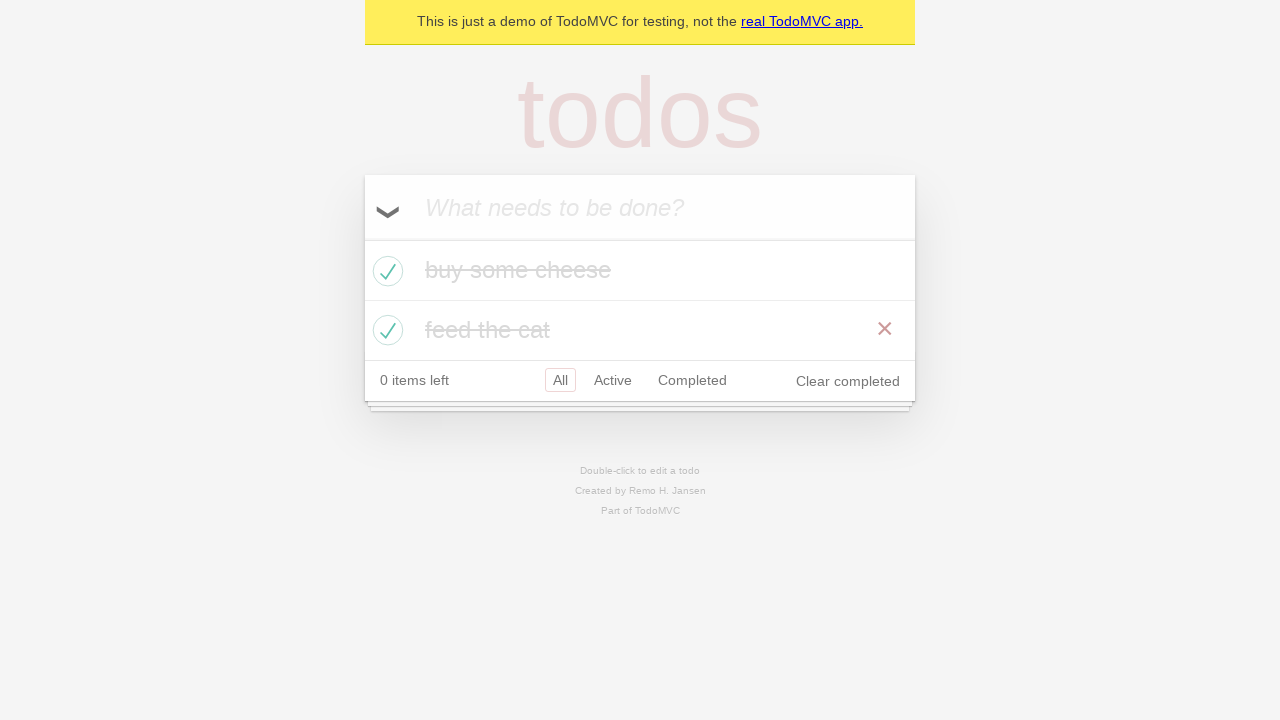